Tests a form submission workflow by clicking a dynamically calculated link, filling out a form with personal information (first name, last name, city, country), submitting it, and handling the resulting alert.

Starting URL: http://suninjuly.github.io/find_link_text

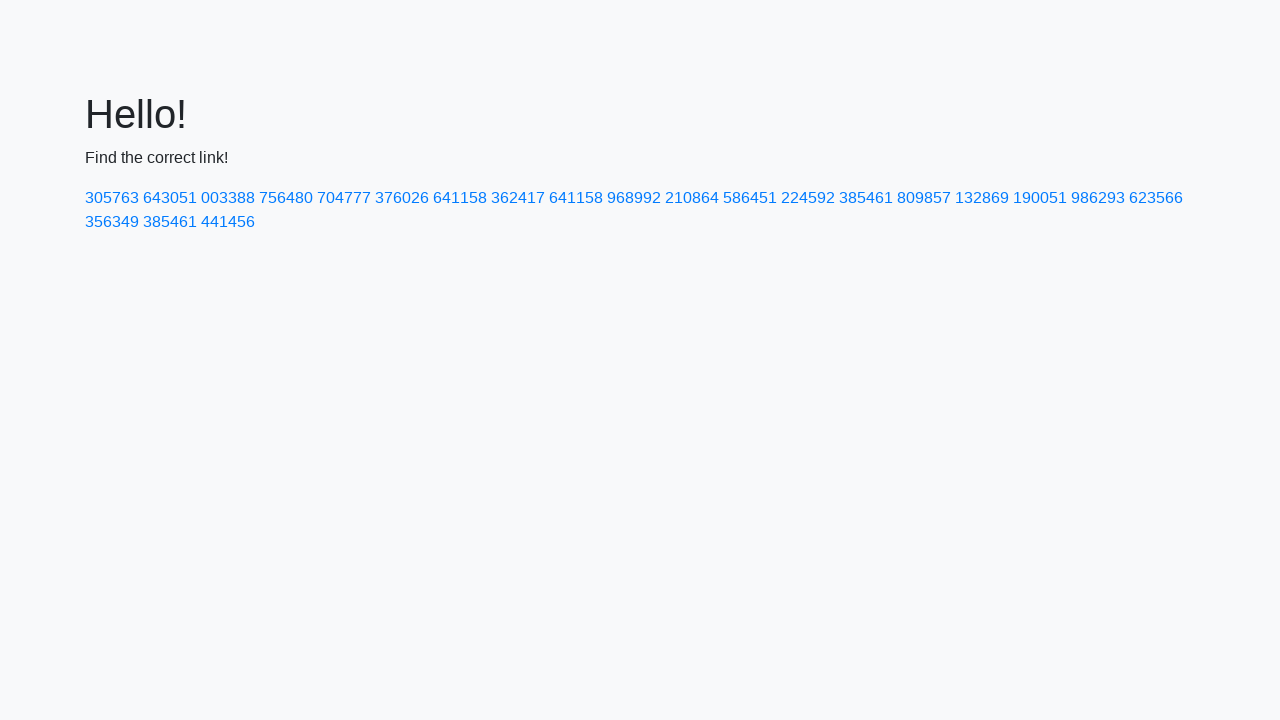

Clicked dynamically calculated link with text '224592' at (808, 198) on a:has-text('224592')
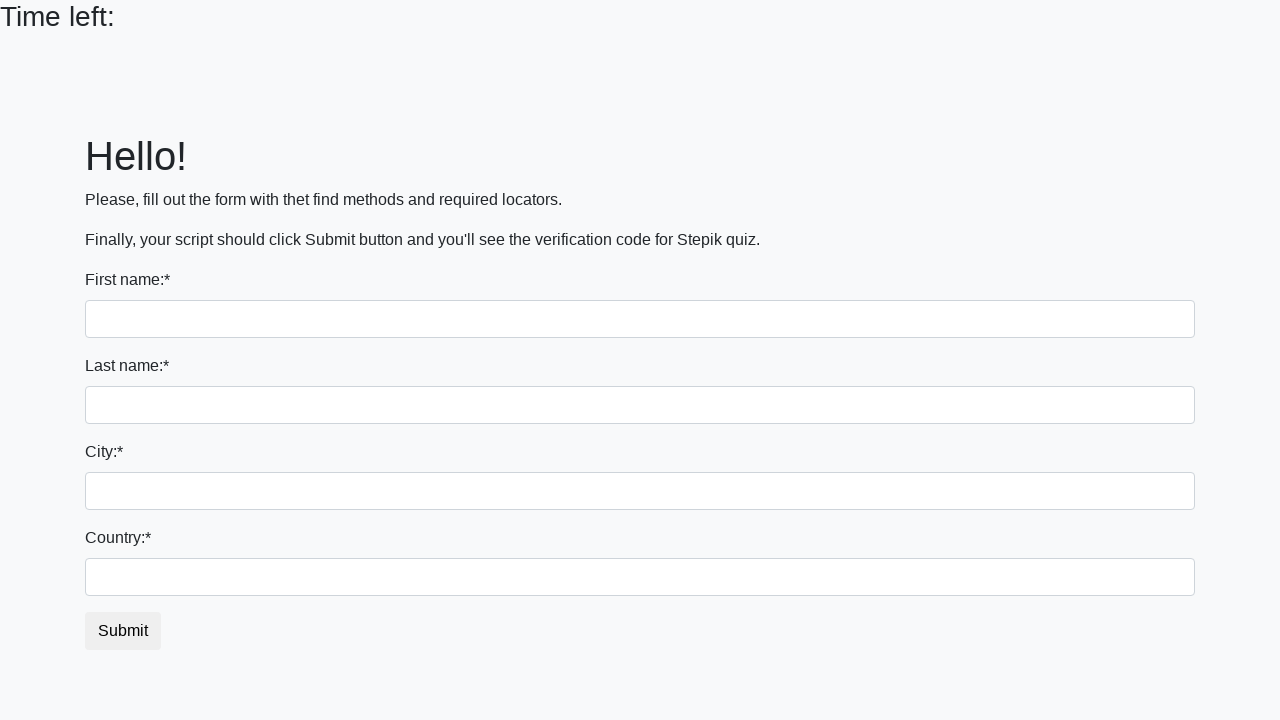

Filled first name field with 'Ivan' on input
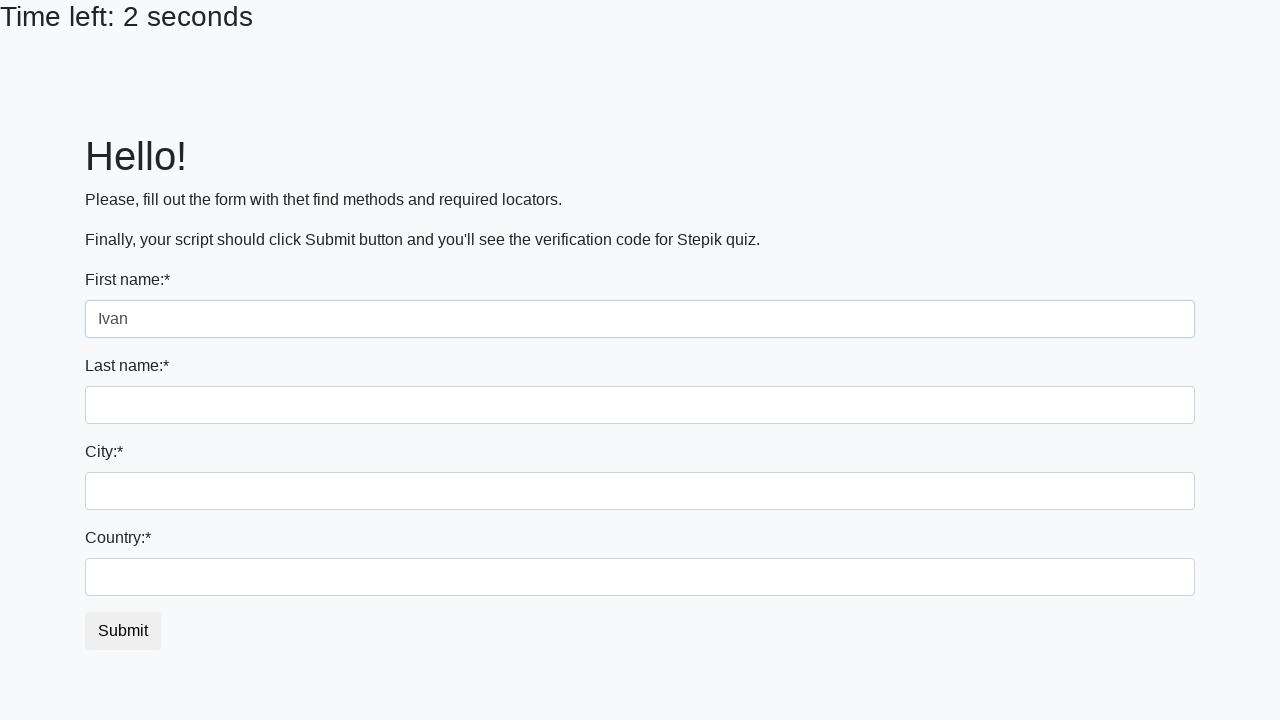

Filled last name field with 'Petrov' on input[name='last_name']
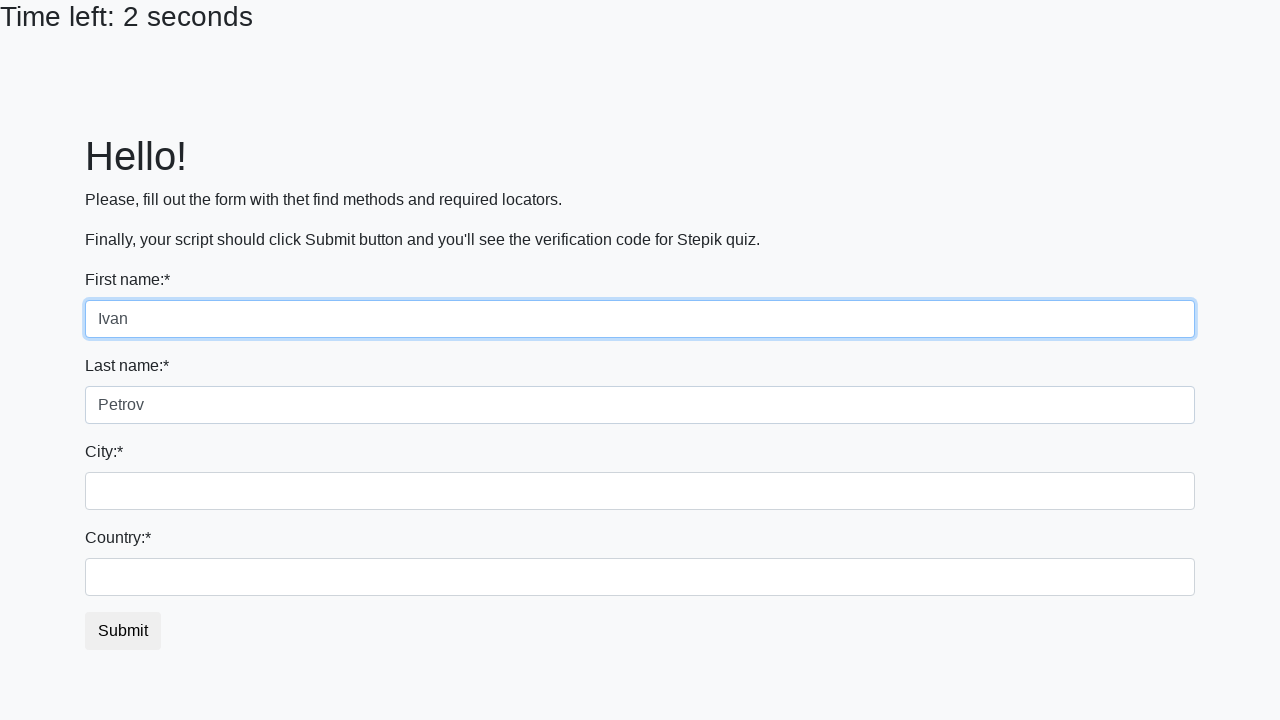

Filled city field with 'Smolensk' on .form-control.city
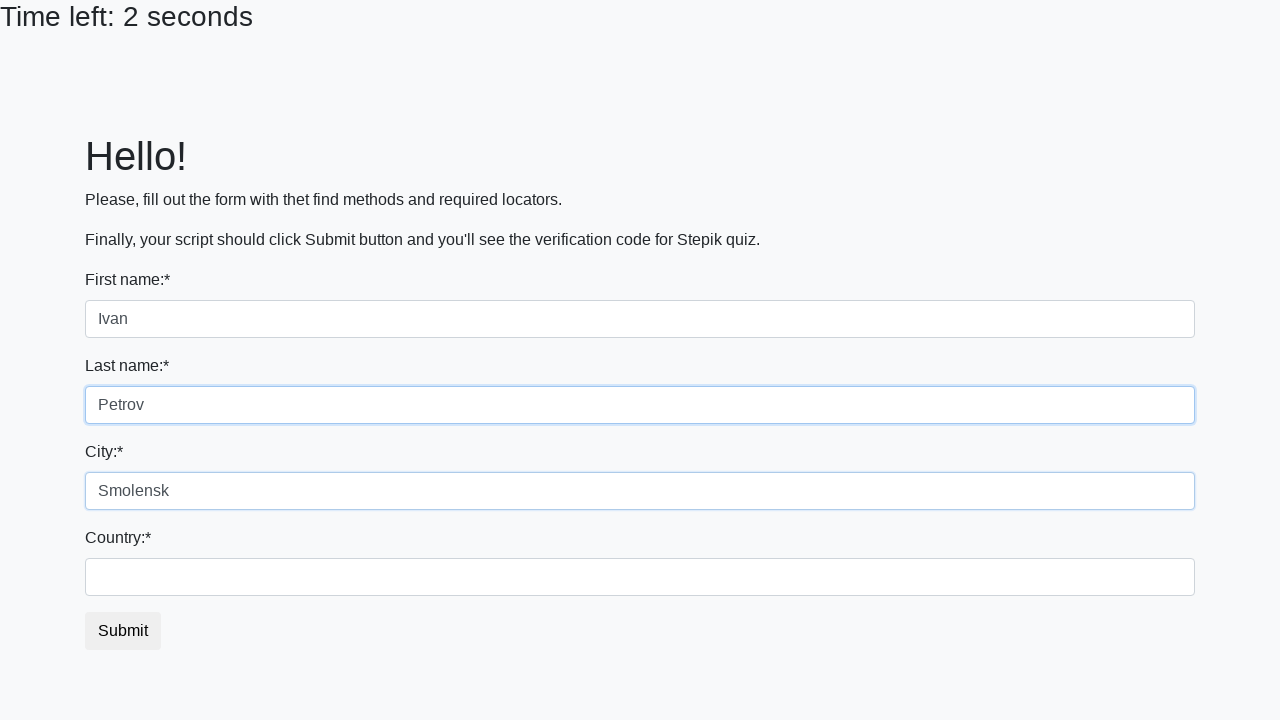

Filled country field with 'Russia' on #country
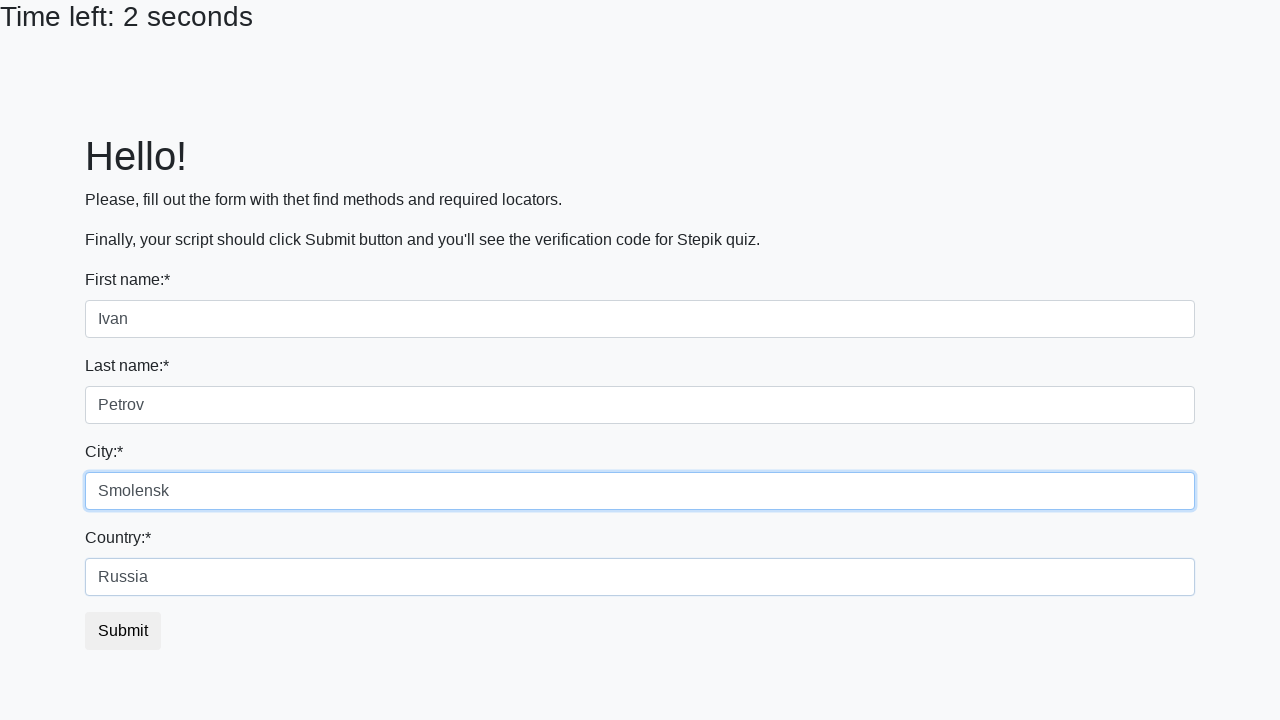

Clicked submit button to submit form at (123, 631) on button.btn
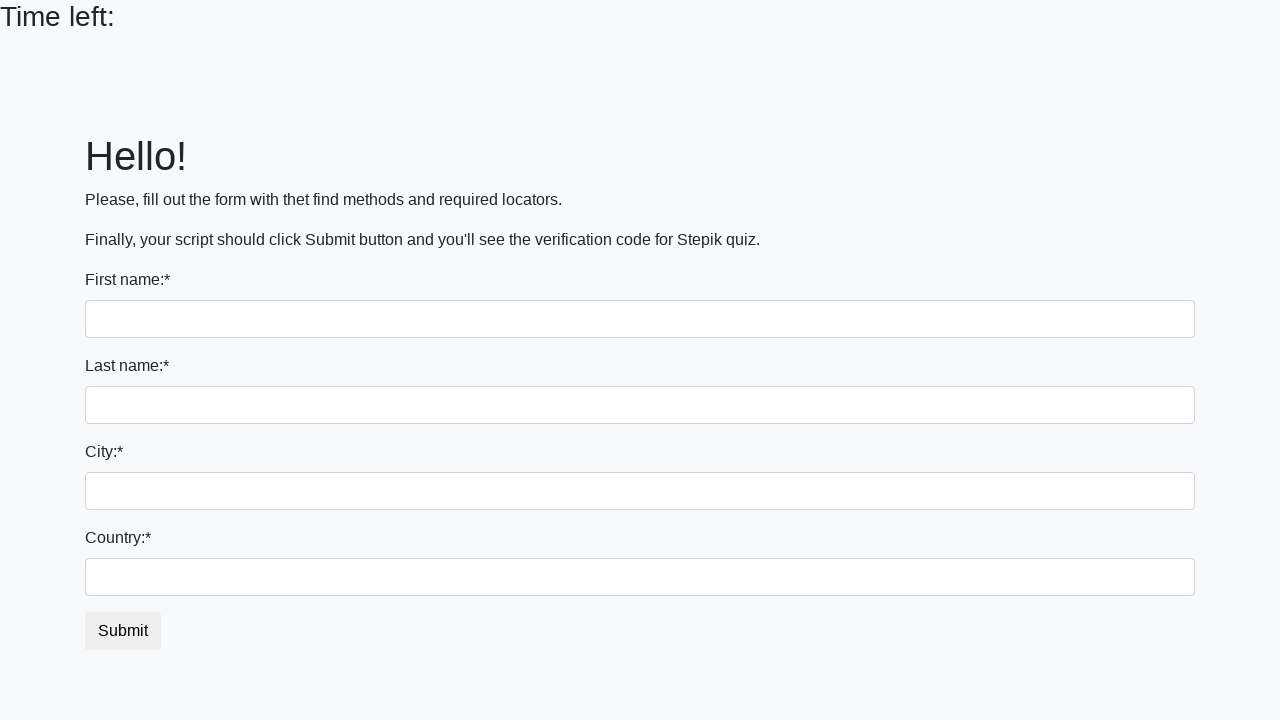

Set up dialog handler to accept alerts
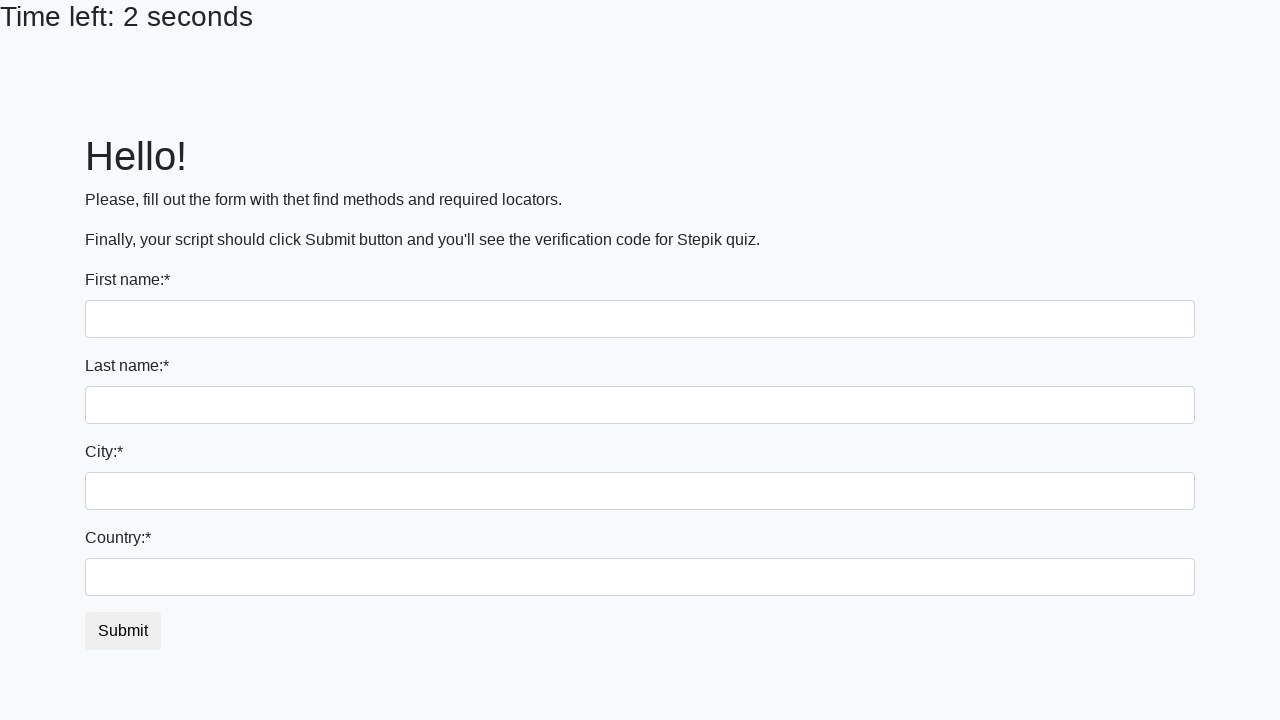

Waited for alert dialog to appear
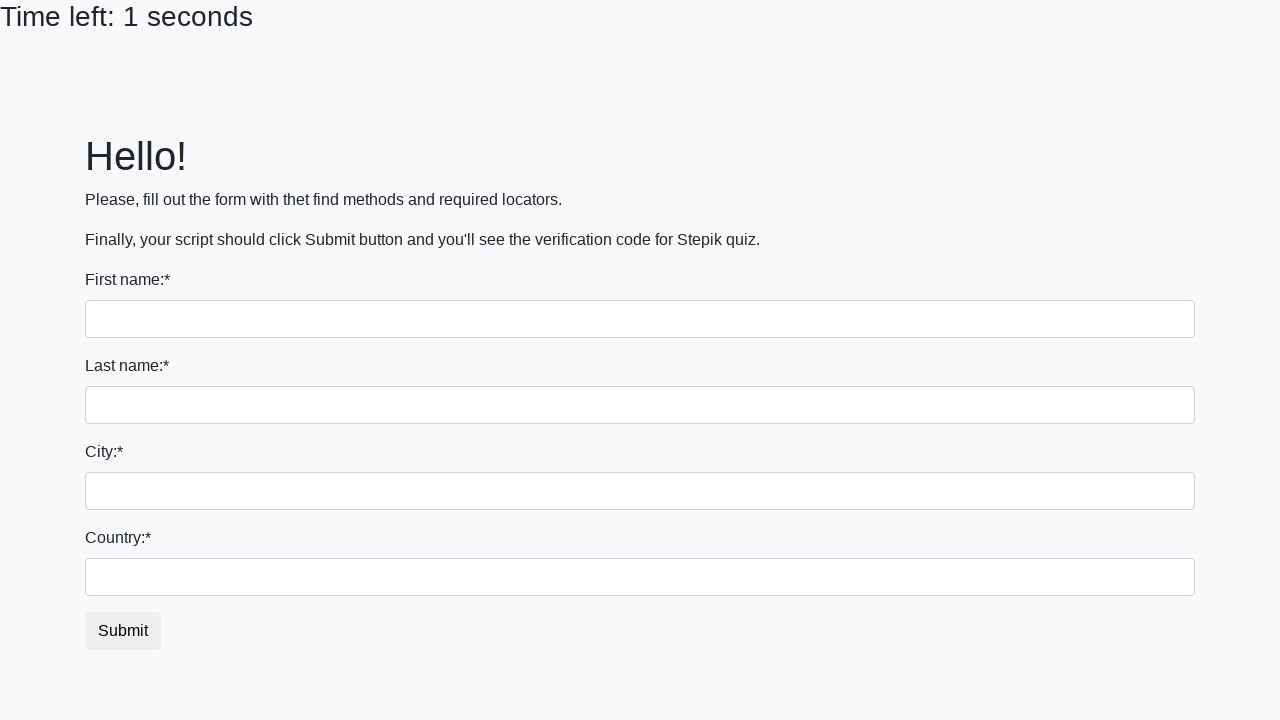

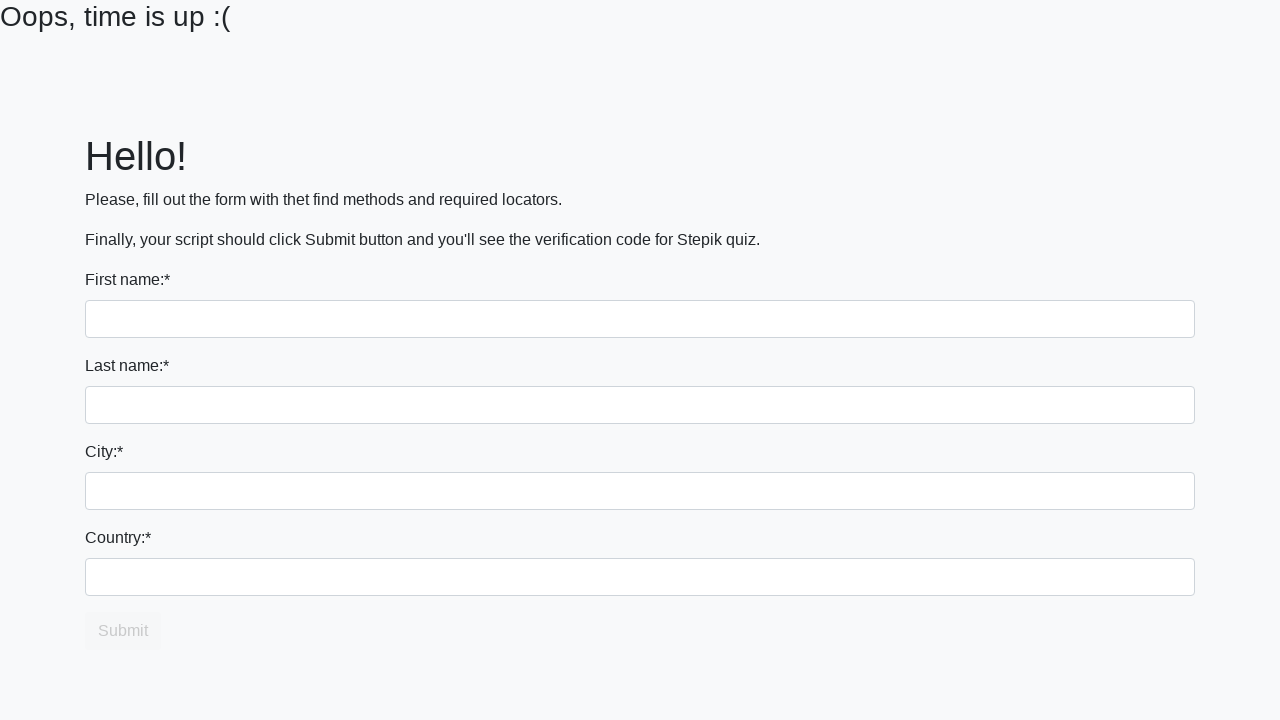